Tests a syllable counter tool by entering text and submitting the form to get syllable, word, and character counts

Starting URL: https://www.howmanysyllables.com/syllable_counter/

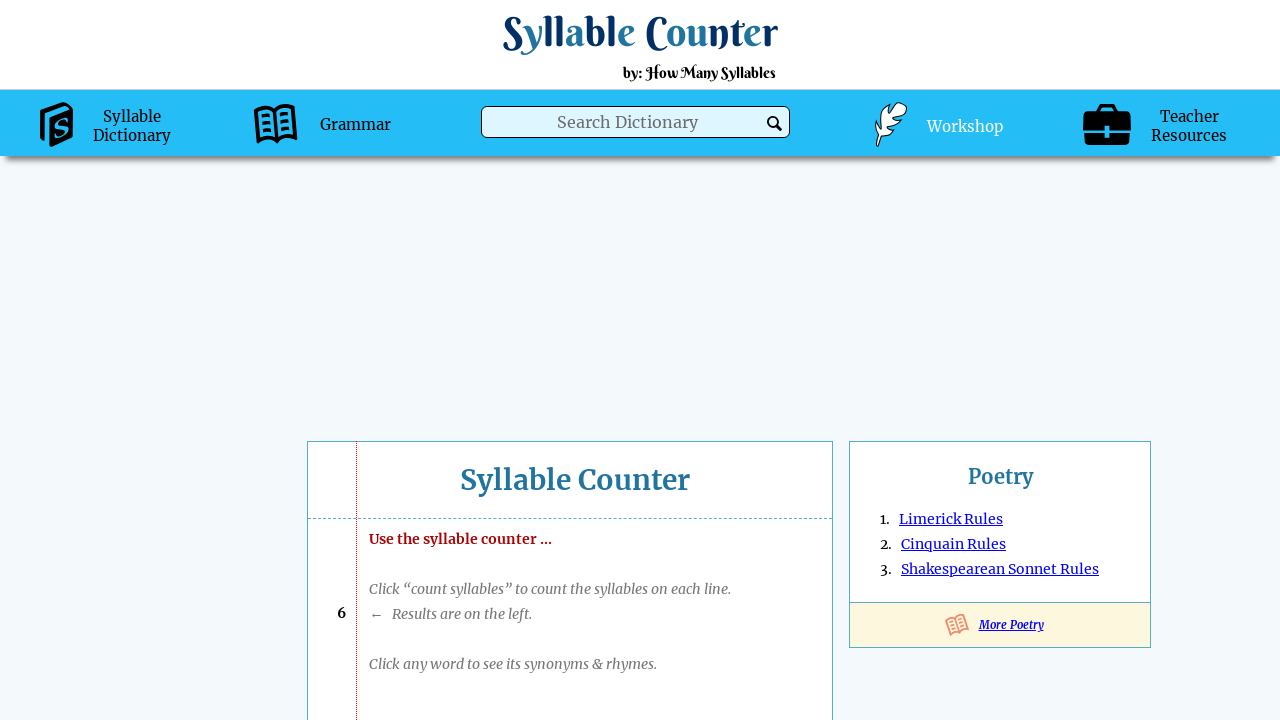

Filled syllable counter input field with 'Hello World' on #syl_input
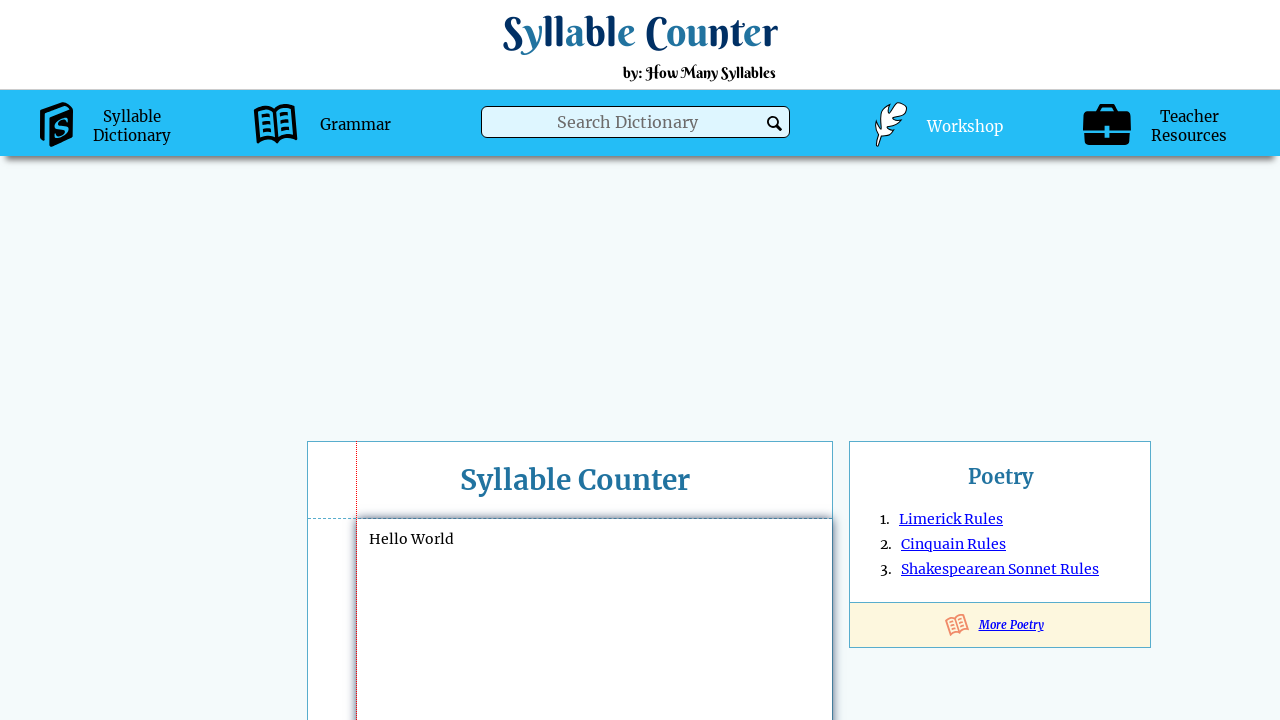

Clicked submit button to count syllables at (570, 371) on #button_submit
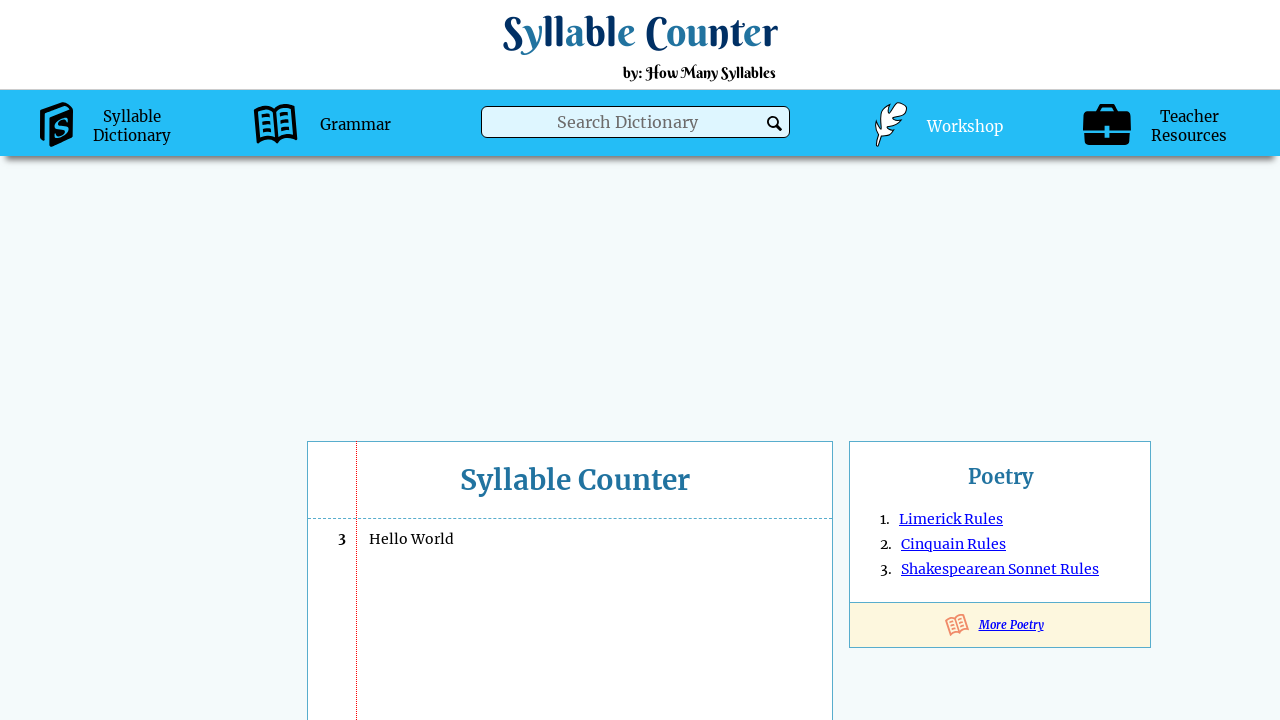

Waited for results to appear
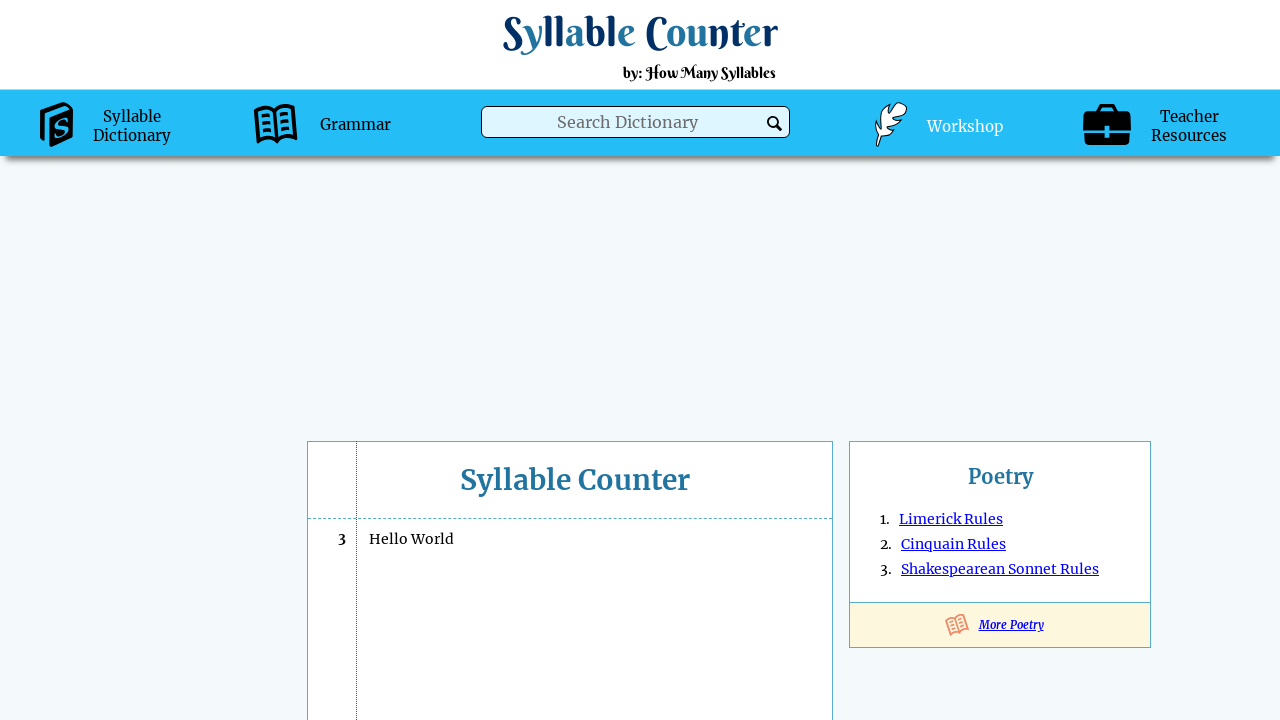

Retrieved all result elements from page
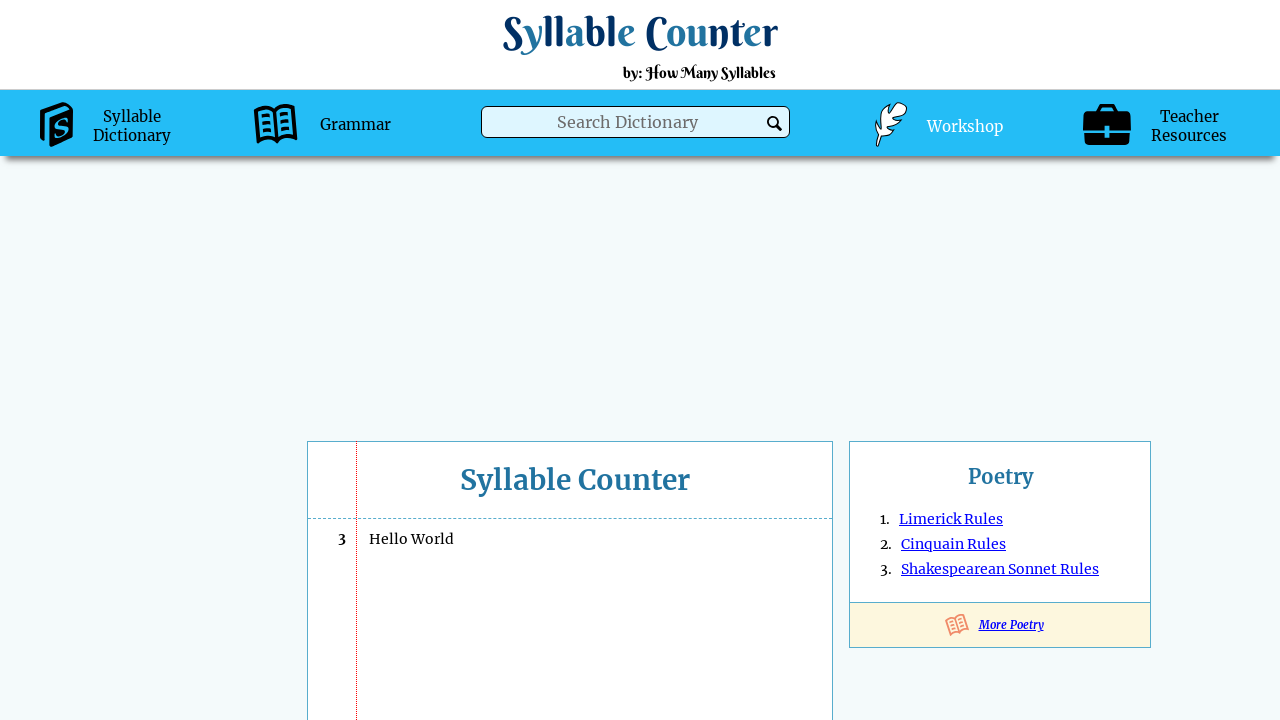

Verified that at least 3 result elements are displayed (syllable, word, and character counts)
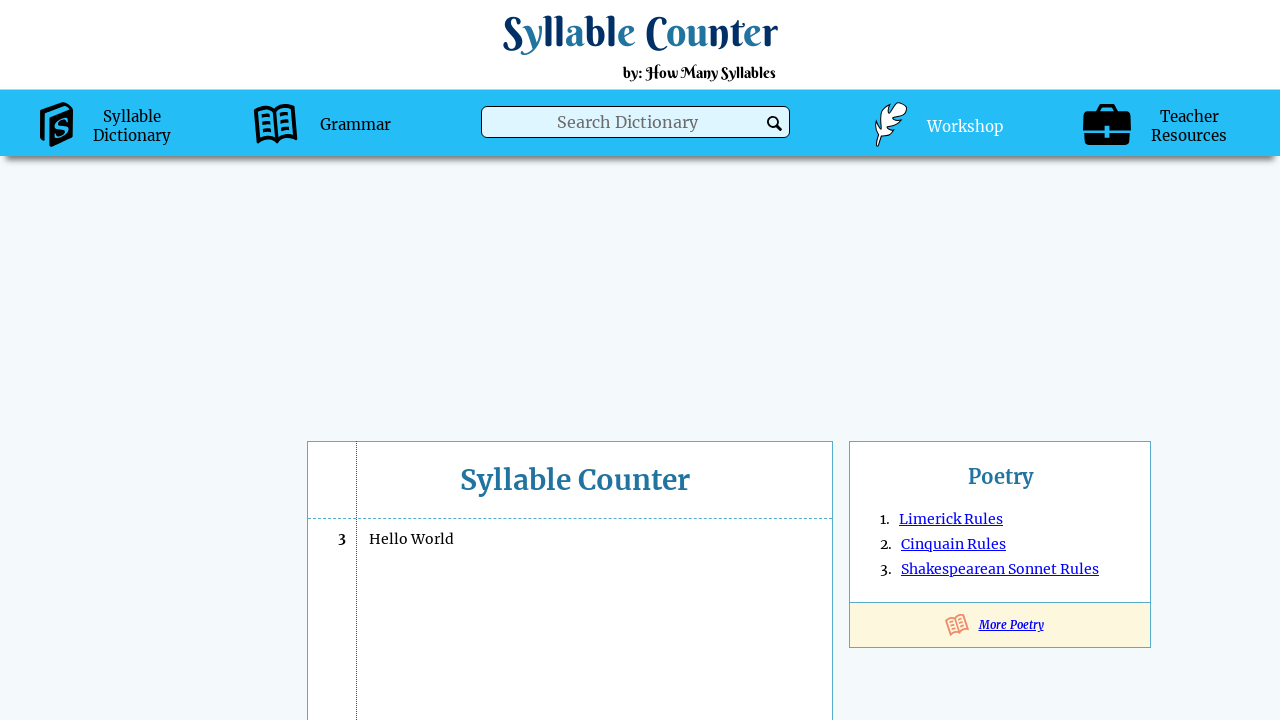

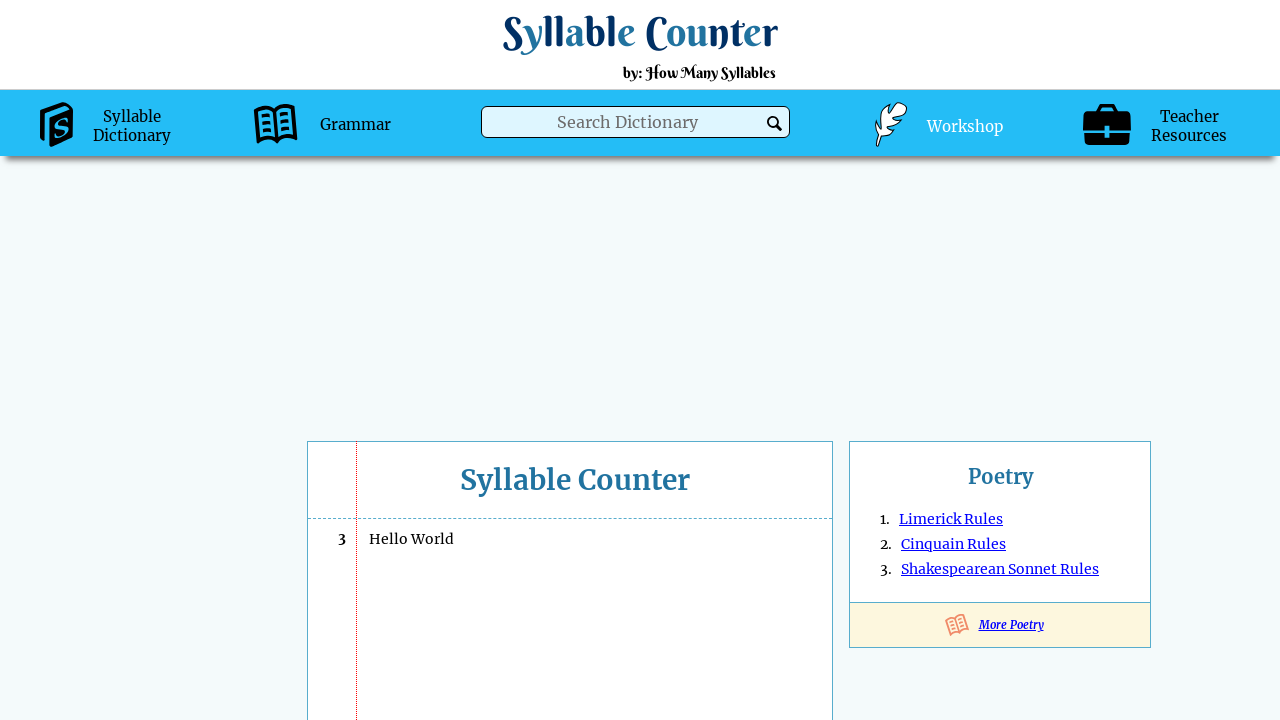